Searches for 'ca' products and adds only the Carrot product to cart

Starting URL: https://rahulshettyacademy.com/seleniumPractise/#/

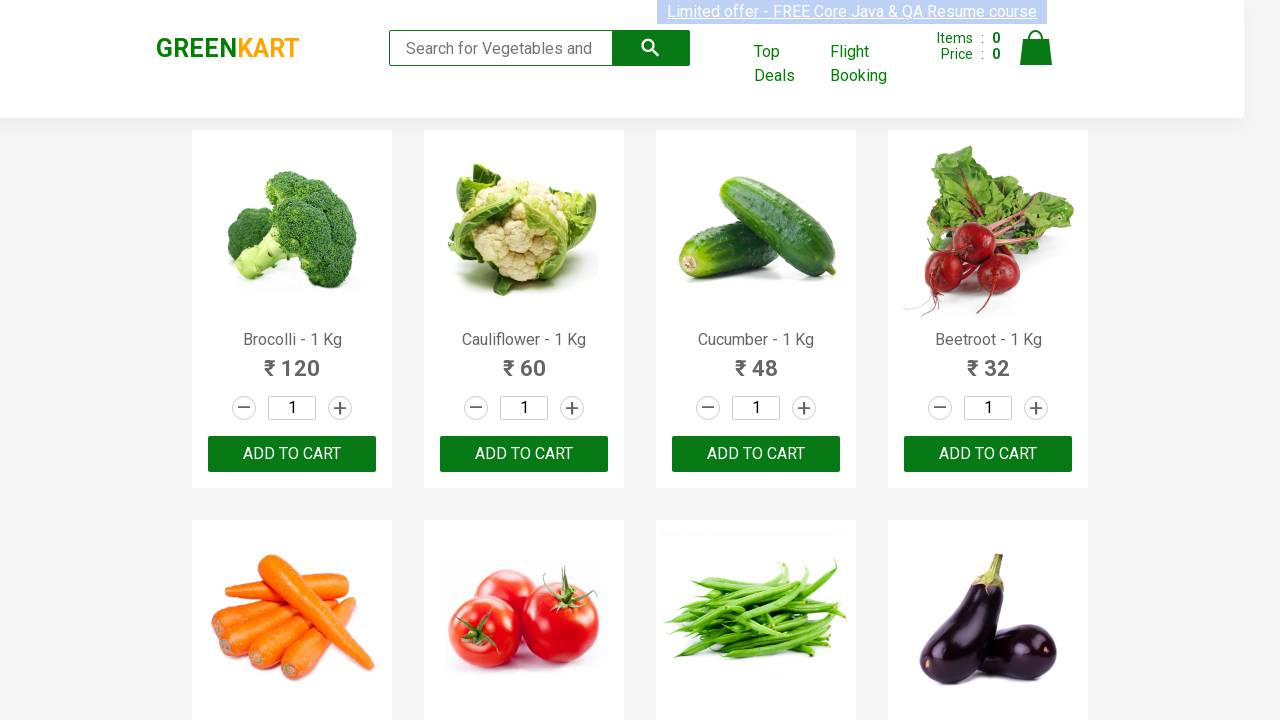

Filled search field with 'ca' on .search-keyword
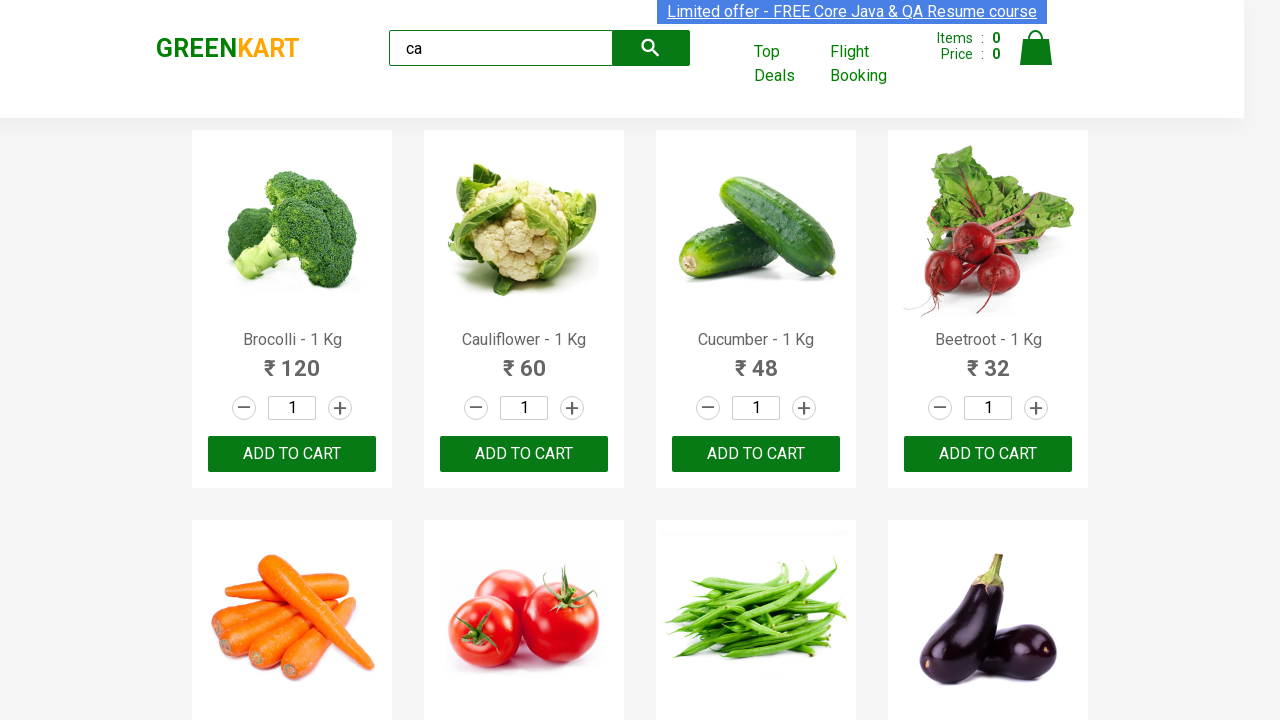

Clicked search button at (651, 48) on .search-button
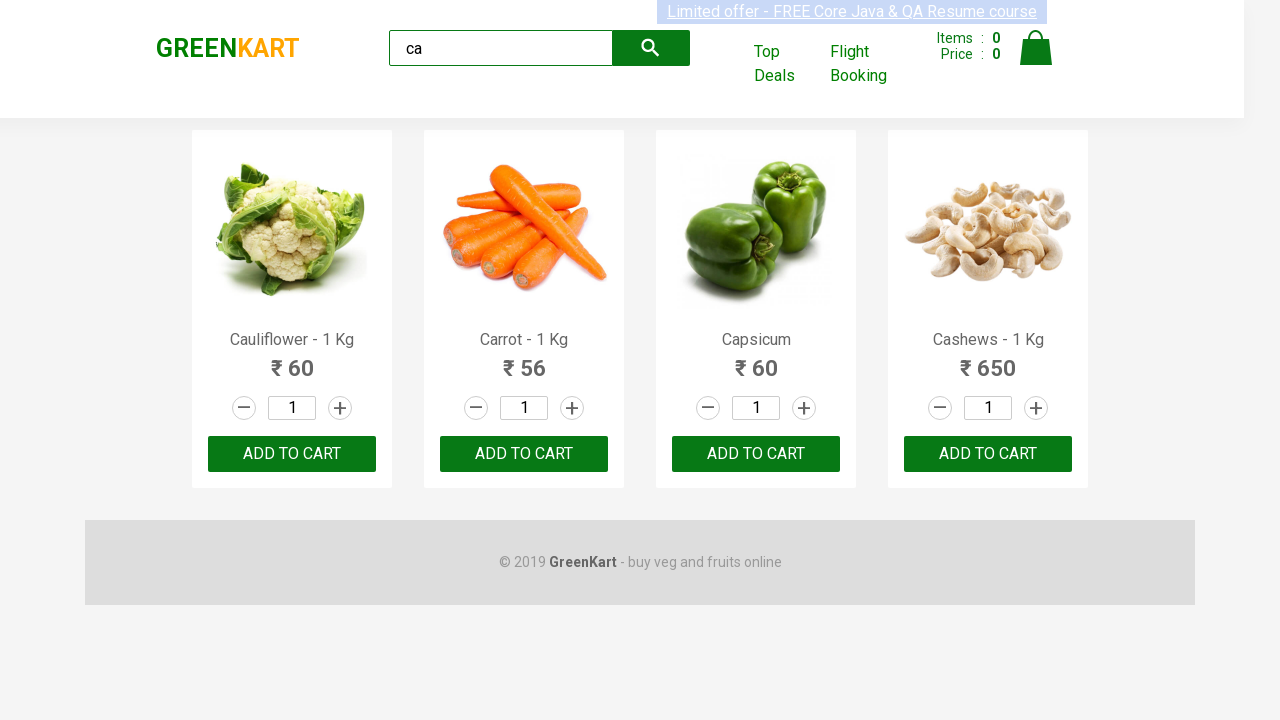

Waited for products to load
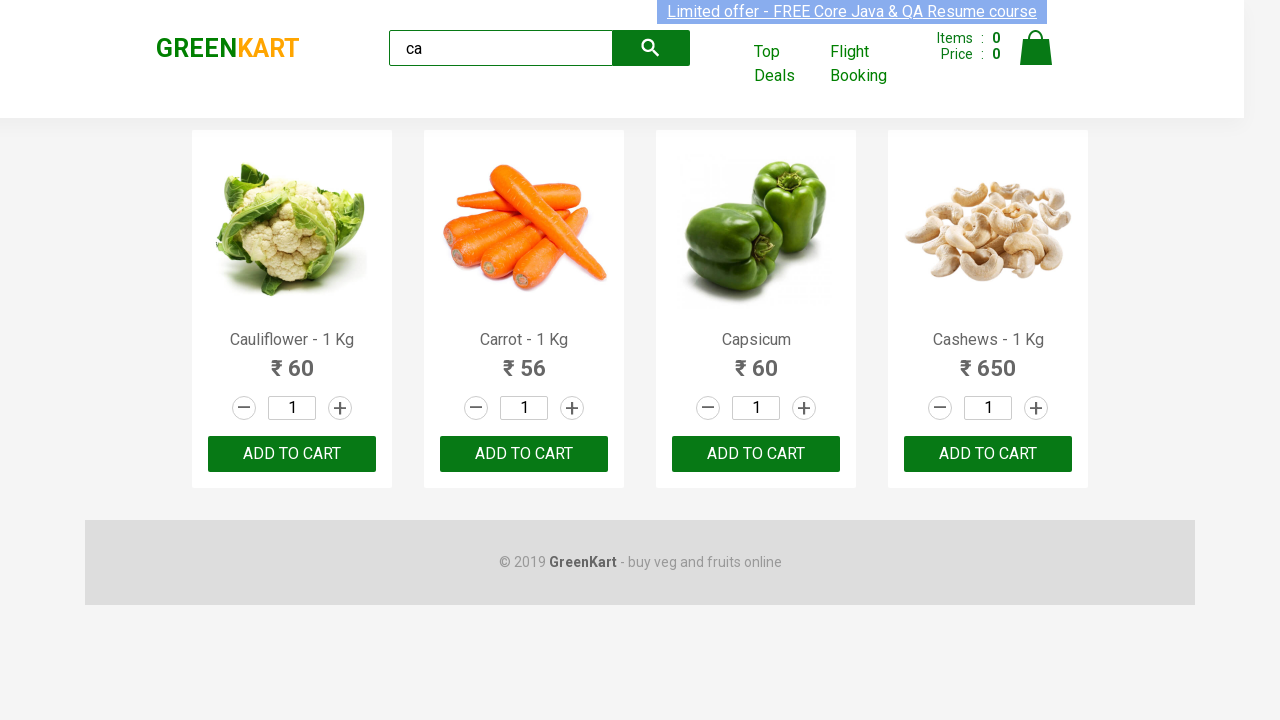

Located all product elements
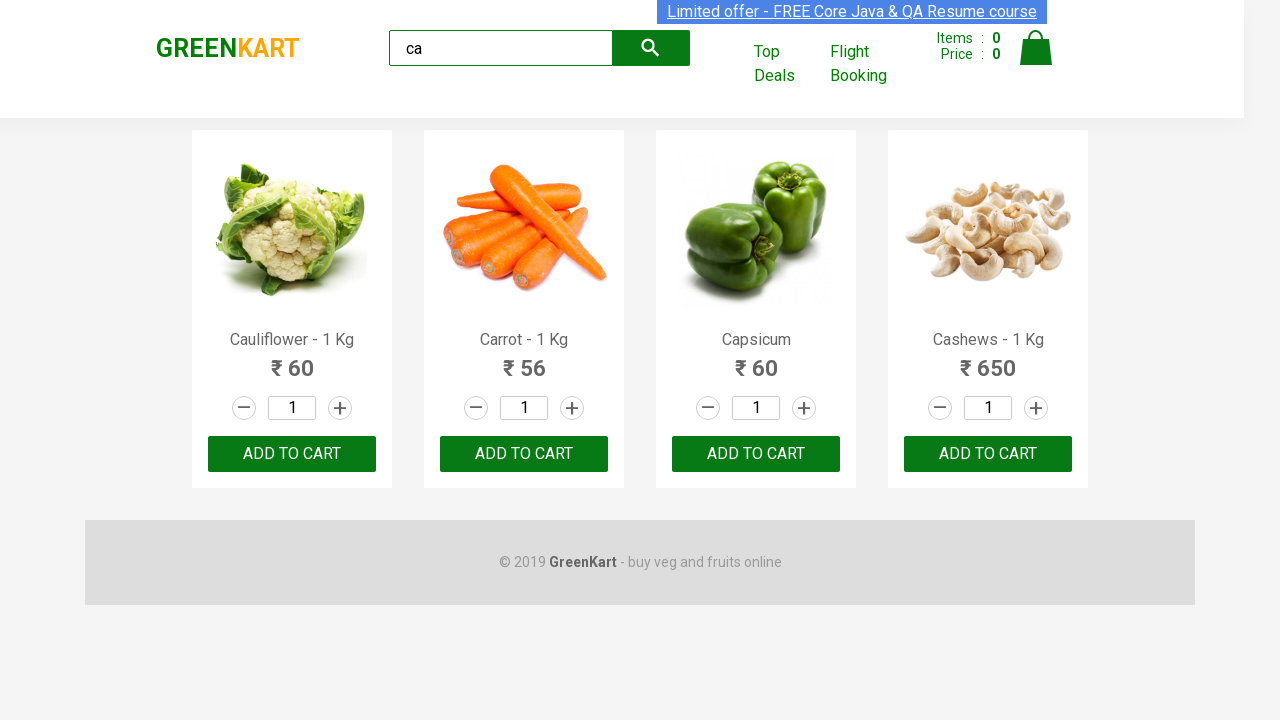

Found 4 products
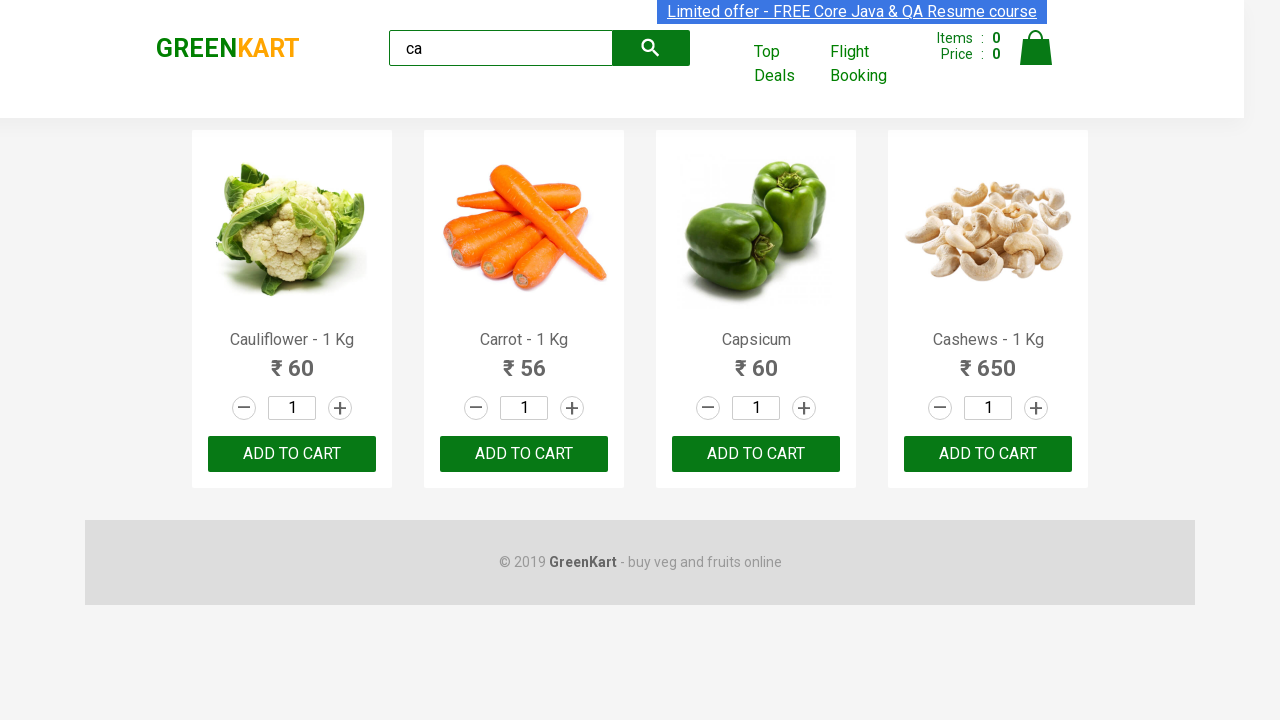

Retrieved product name: Cauliflower - 1 Kg
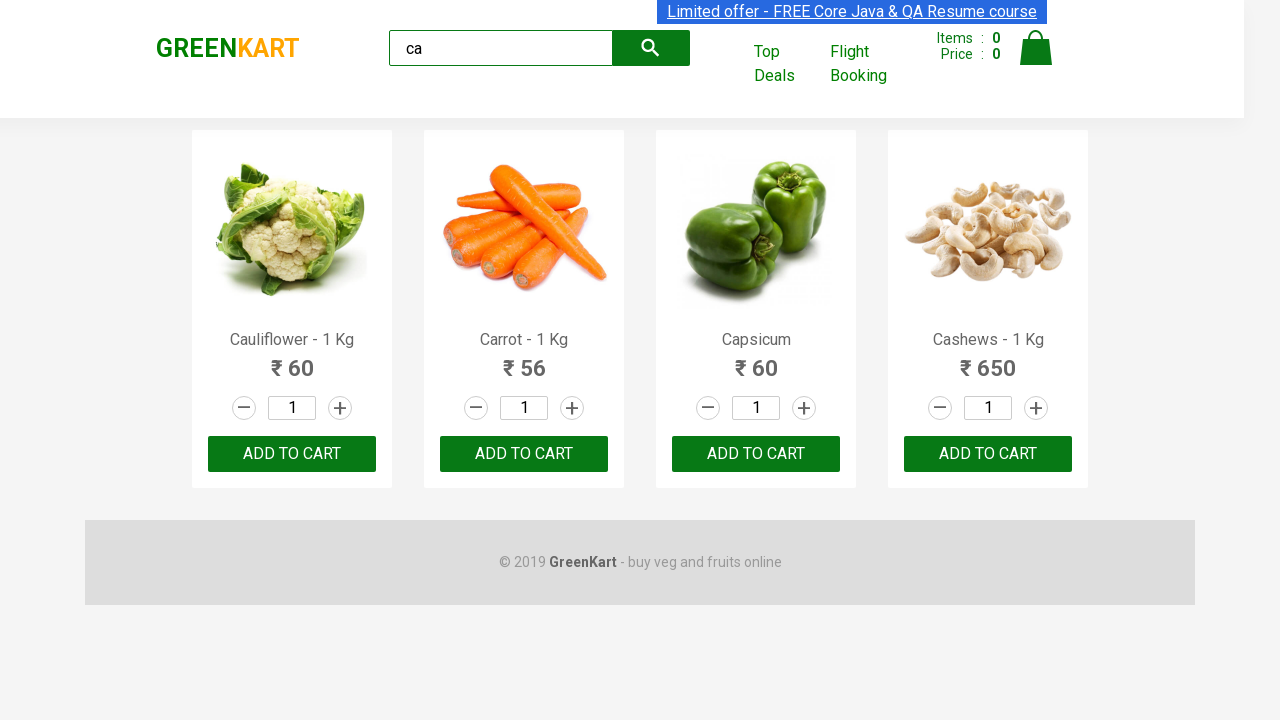

Retrieved product name: Carrot - 1 Kg
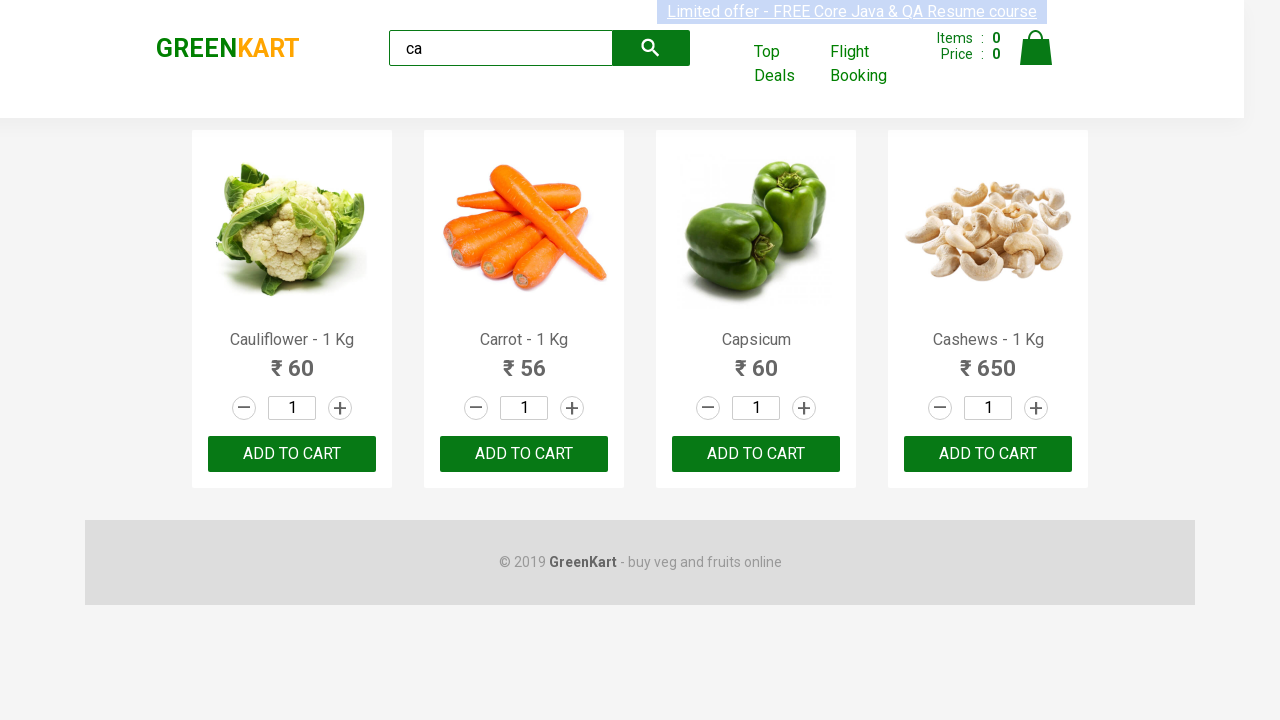

Clicked add to cart button for Carrot product at (524, 454) on .products .product >> nth=1 >> button
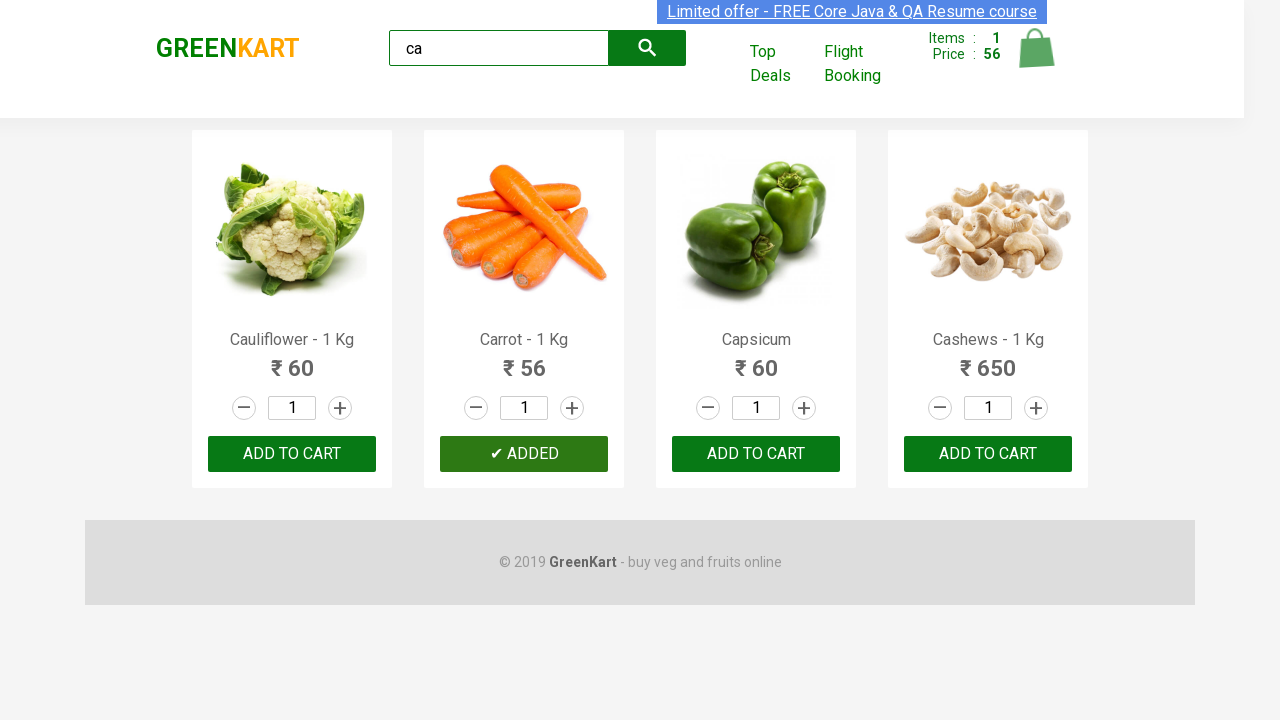

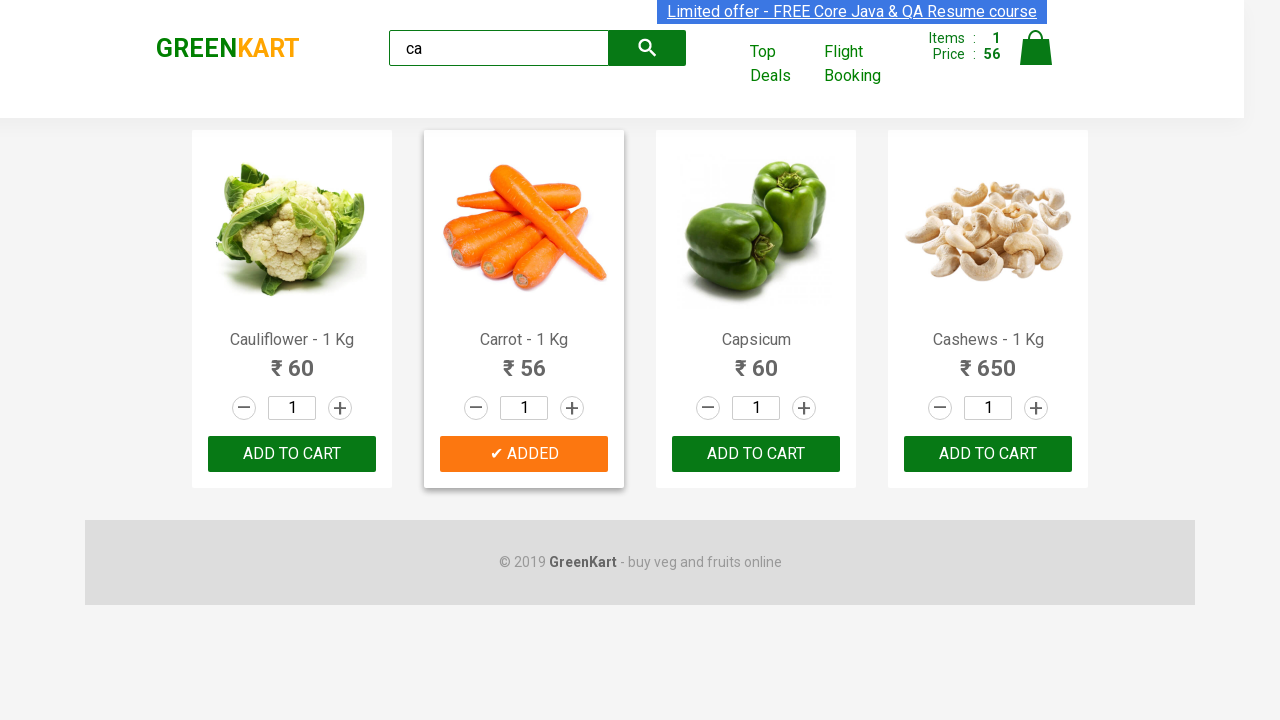